Tests clearing the complete state of all items by toggling the mark all checkbox

Starting URL: https://demo.playwright.dev/todomvc

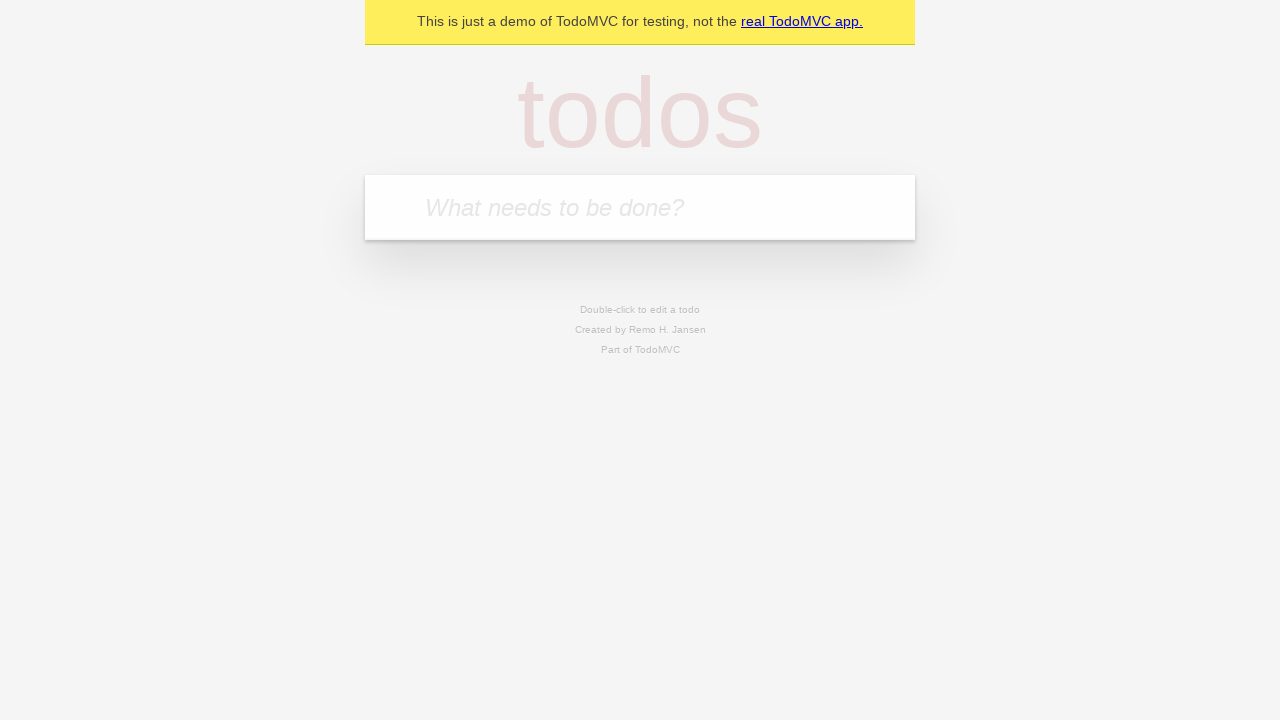

Filled todo input with 'buy some cheese' on internal:attr=[placeholder="What needs to be done?"i]
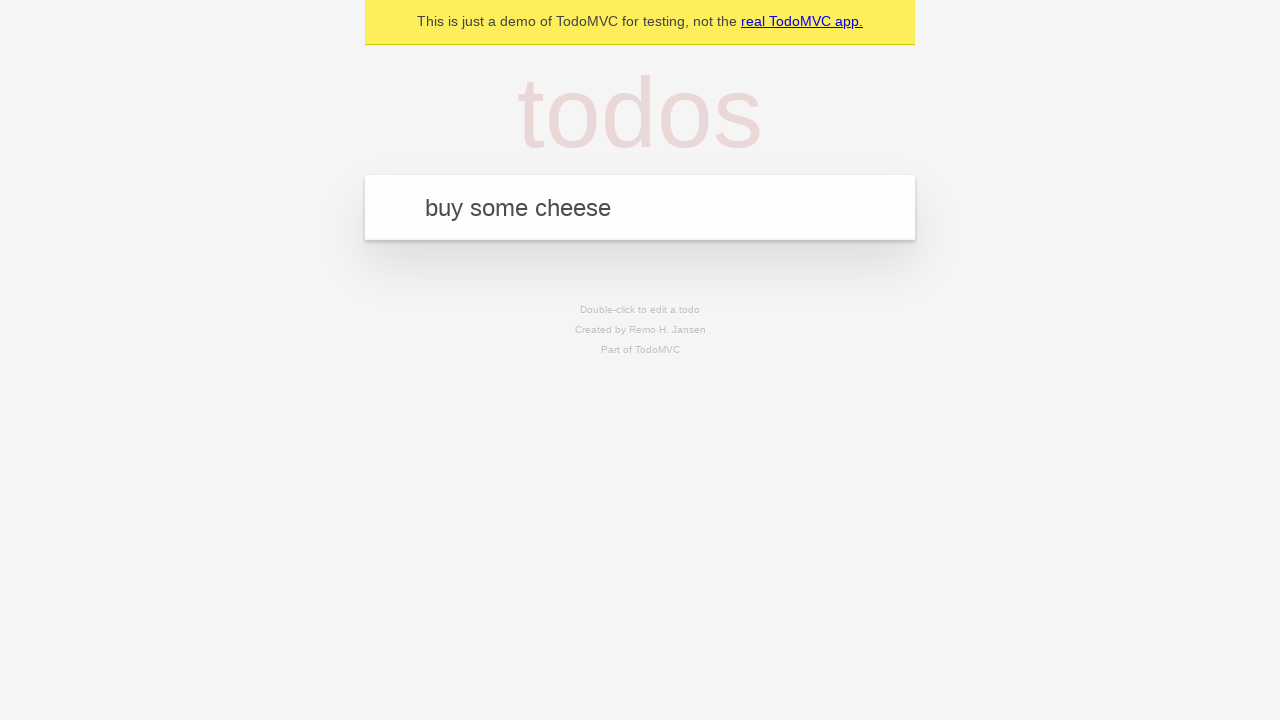

Pressed Enter to create first todo on internal:attr=[placeholder="What needs to be done?"i]
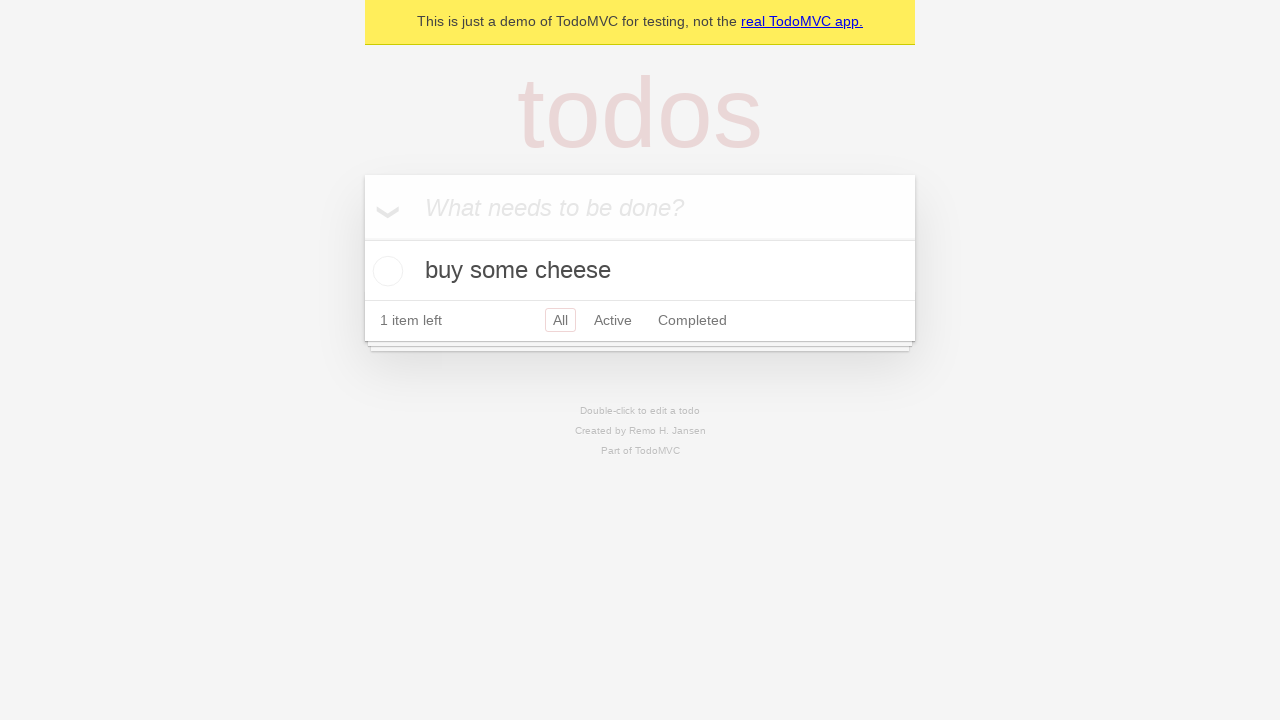

Filled todo input with 'feed the cat' on internal:attr=[placeholder="What needs to be done?"i]
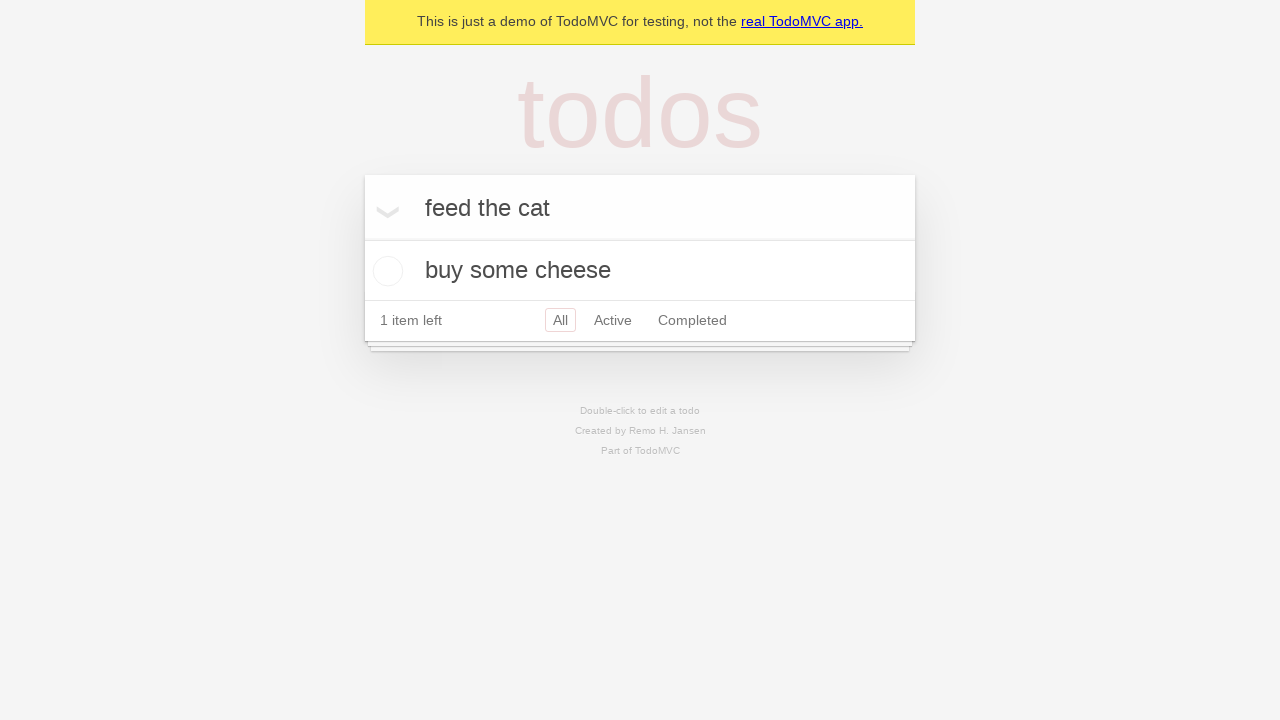

Pressed Enter to create second todo on internal:attr=[placeholder="What needs to be done?"i]
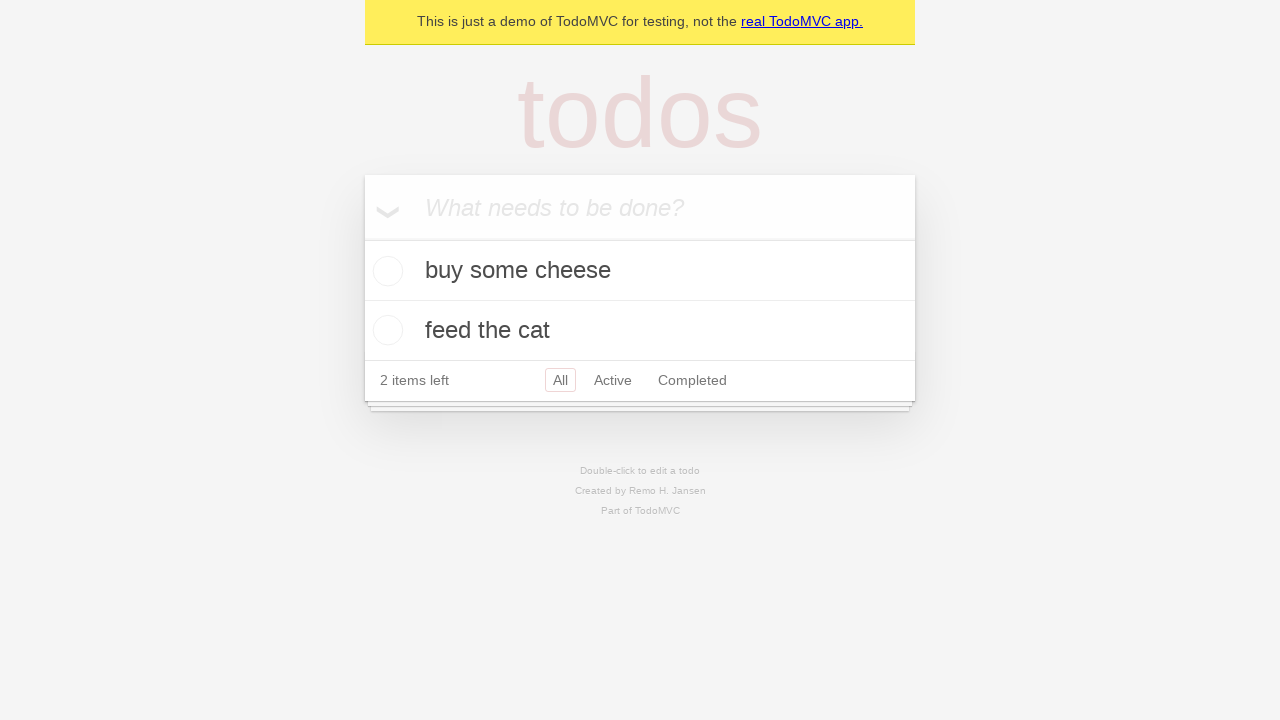

Filled todo input with 'book a doctors appointment' on internal:attr=[placeholder="What needs to be done?"i]
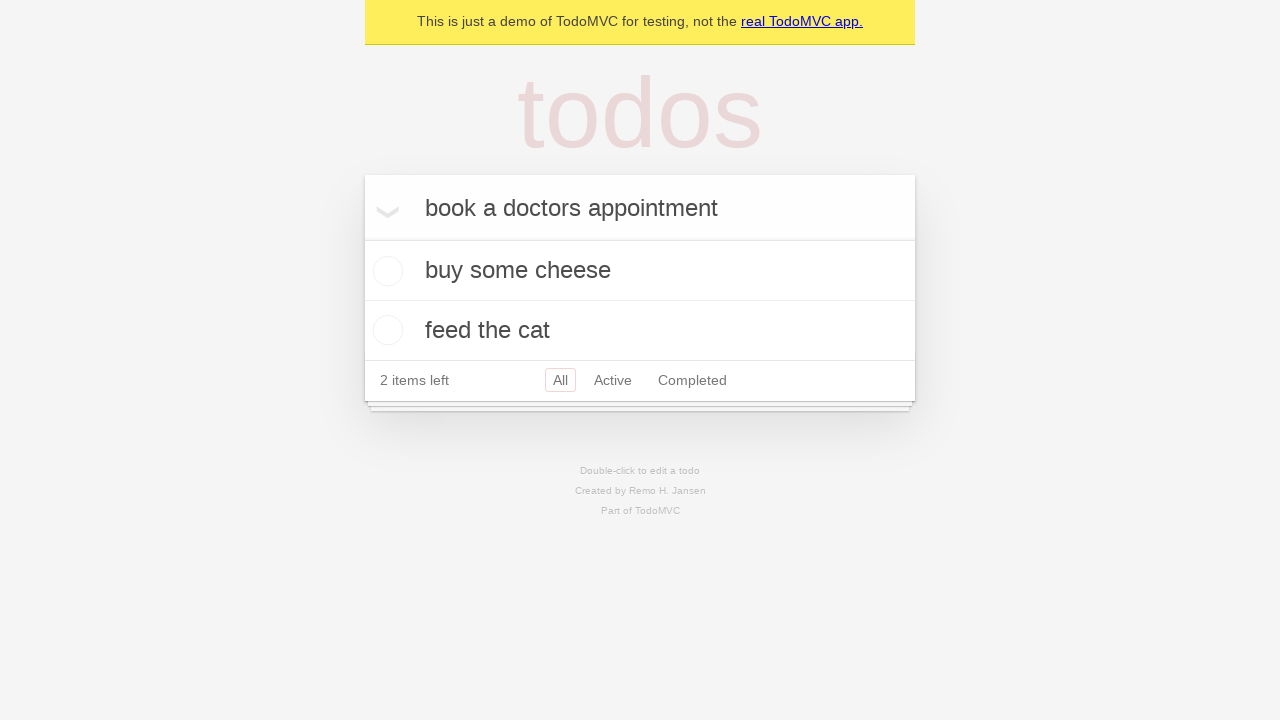

Pressed Enter to create third todo on internal:attr=[placeholder="What needs to be done?"i]
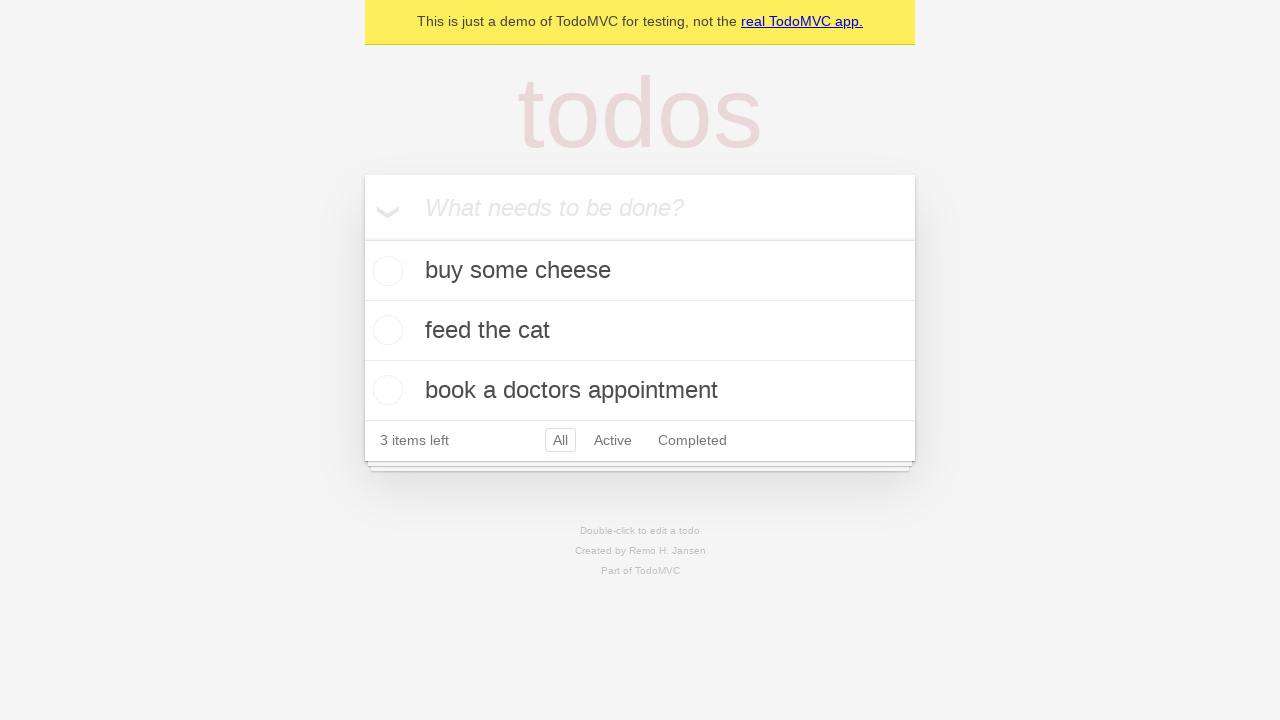

Clicked 'Mark all as complete' checkbox to mark all todos as complete at (362, 238) on internal:label="Mark all as complete"i
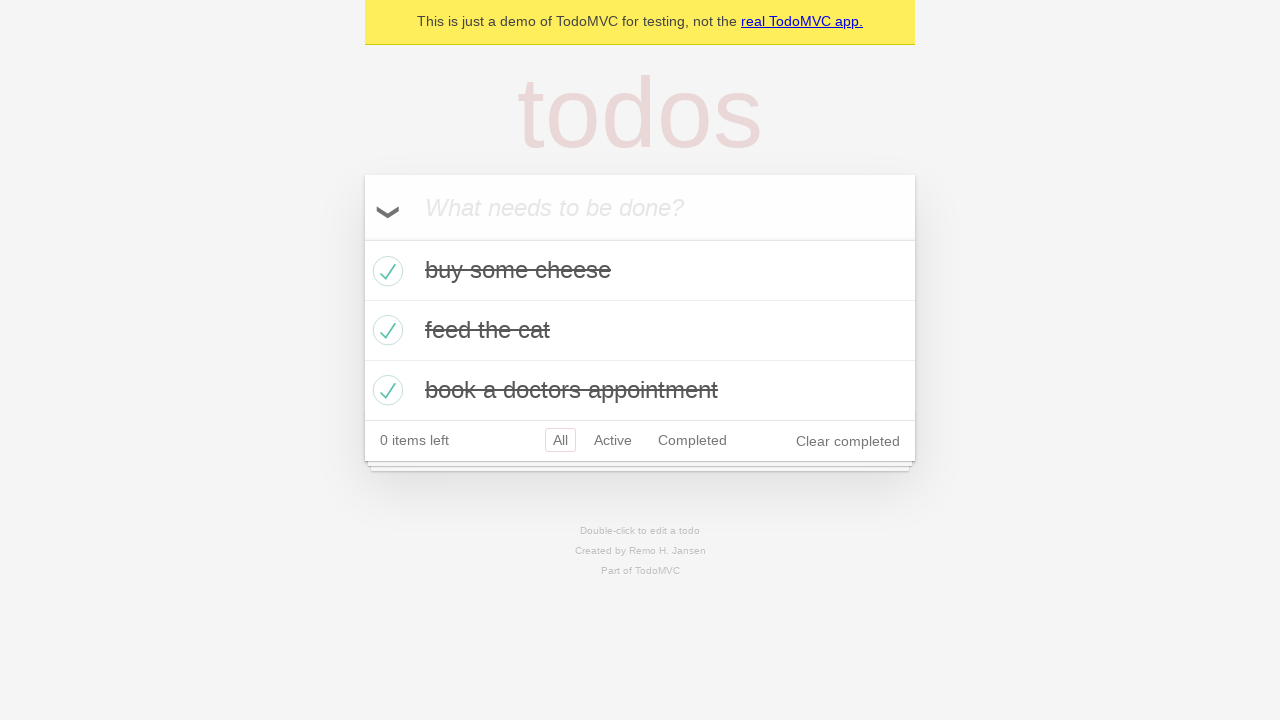

Clicked 'Mark all as complete' checkbox again to uncheck and clear complete state at (362, 238) on internal:label="Mark all as complete"i
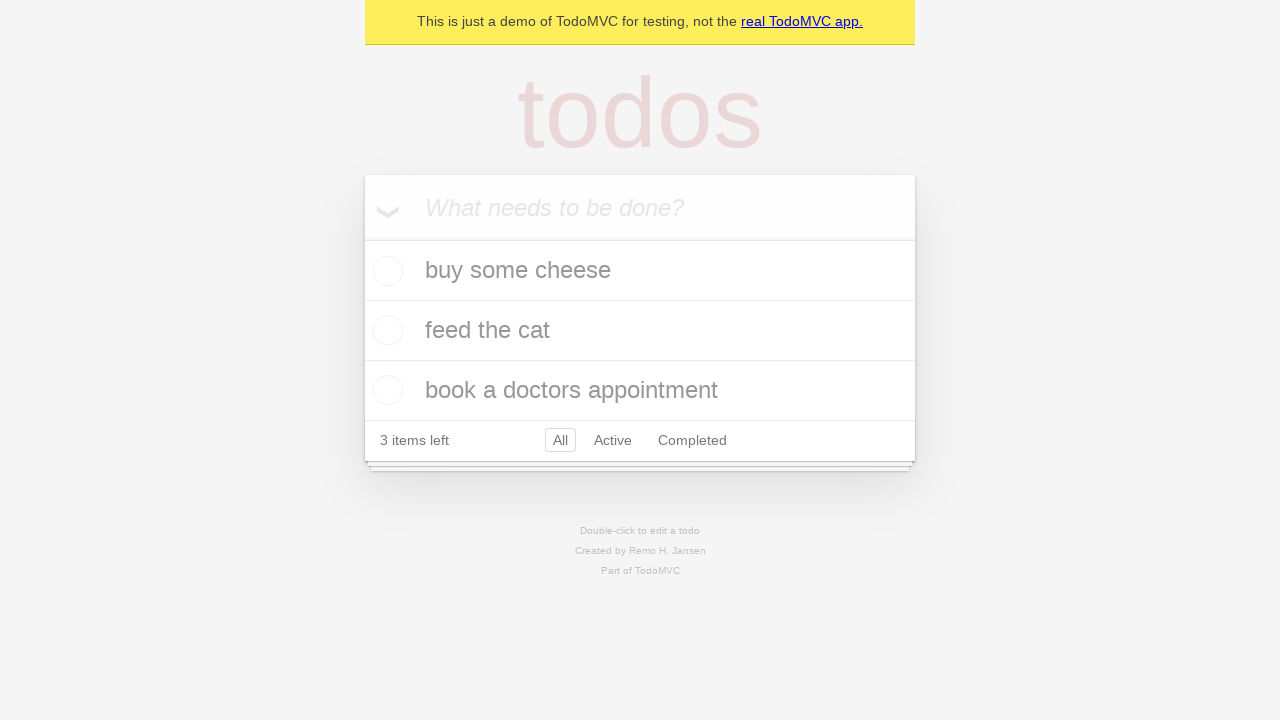

Waited 500ms for UI to settle after clearing complete state
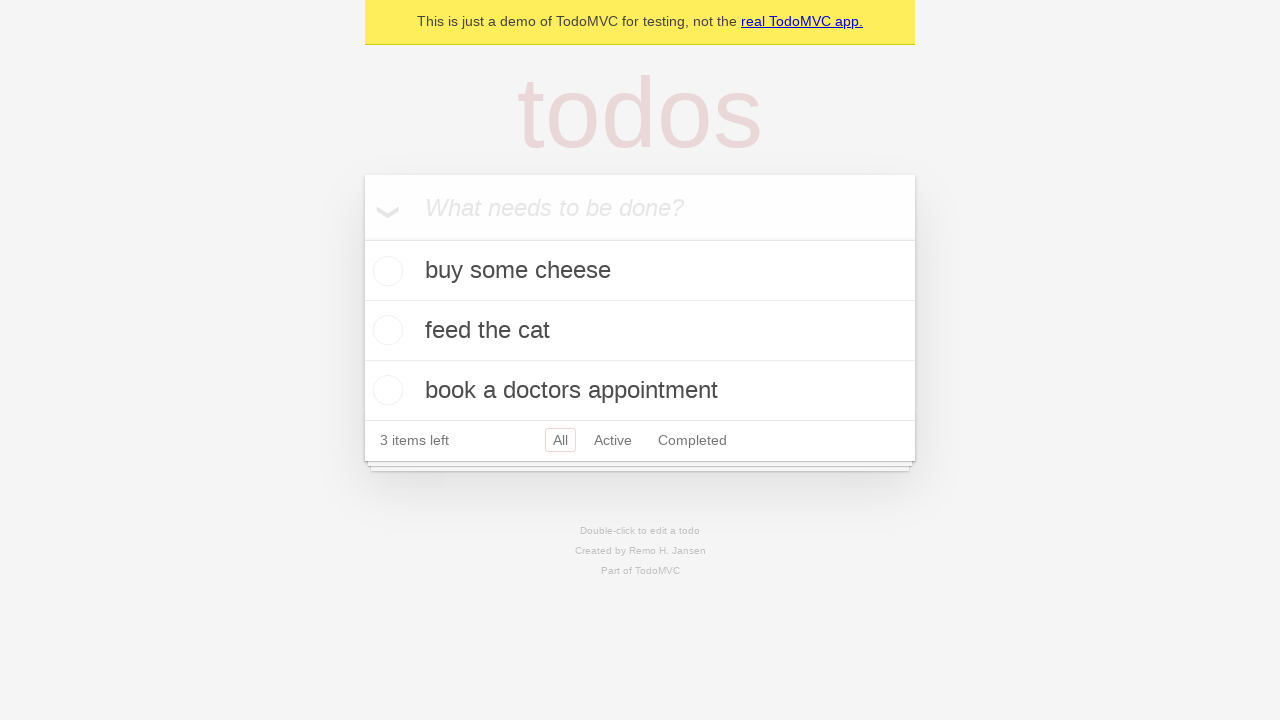

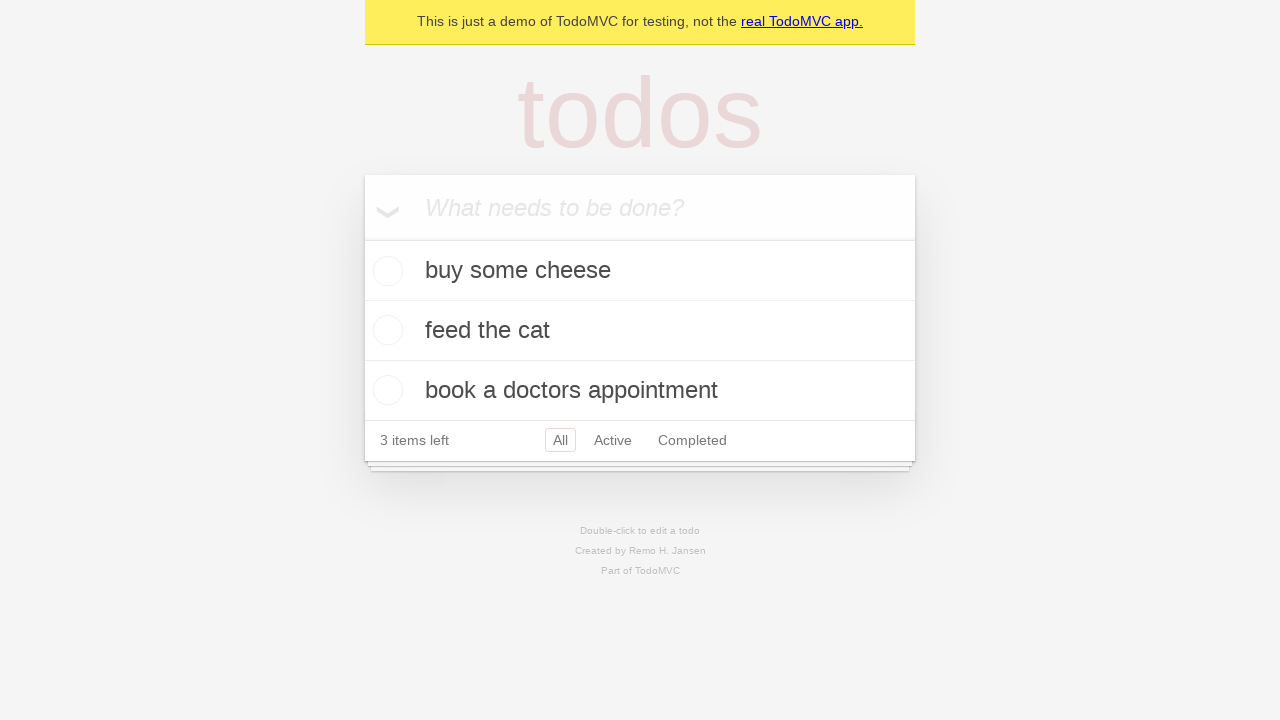